Tests dynamic content loading by clicking a start button and waiting for hidden content to appear

Starting URL: https://the-internet.herokuapp.com/dynamic_loading/1

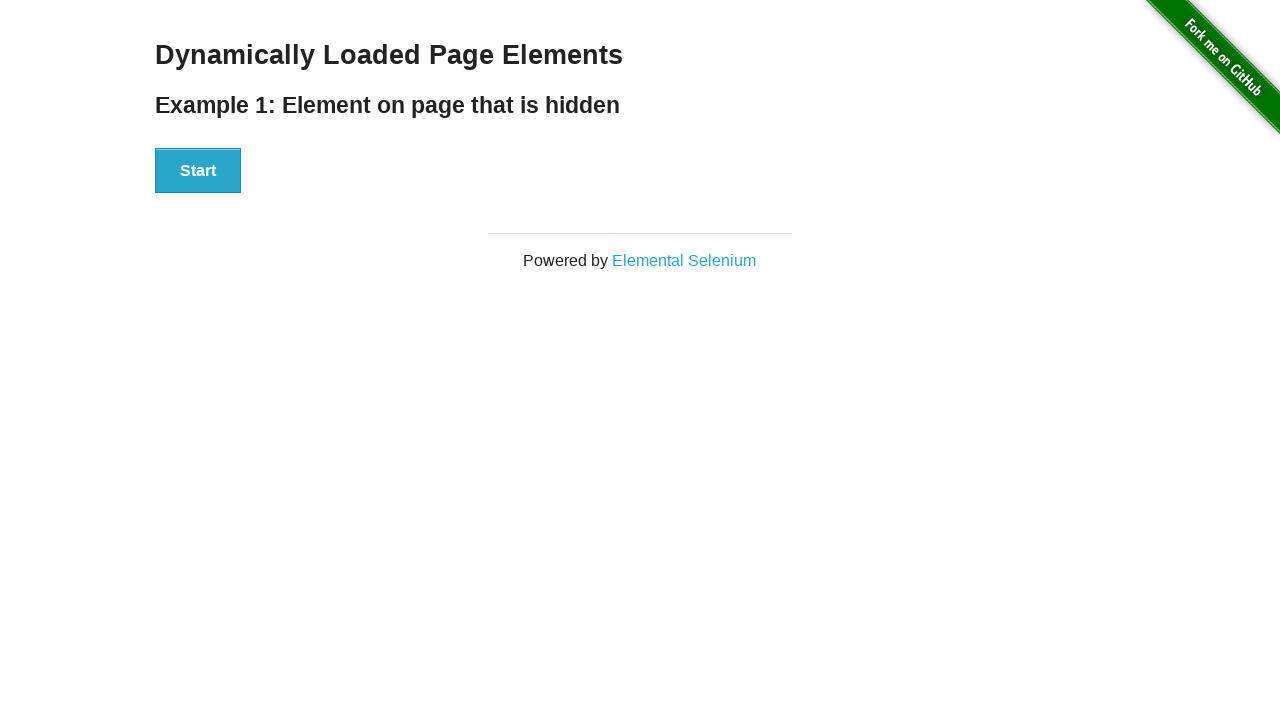

Clicked start button to trigger dynamic content loading at (198, 171) on #start button
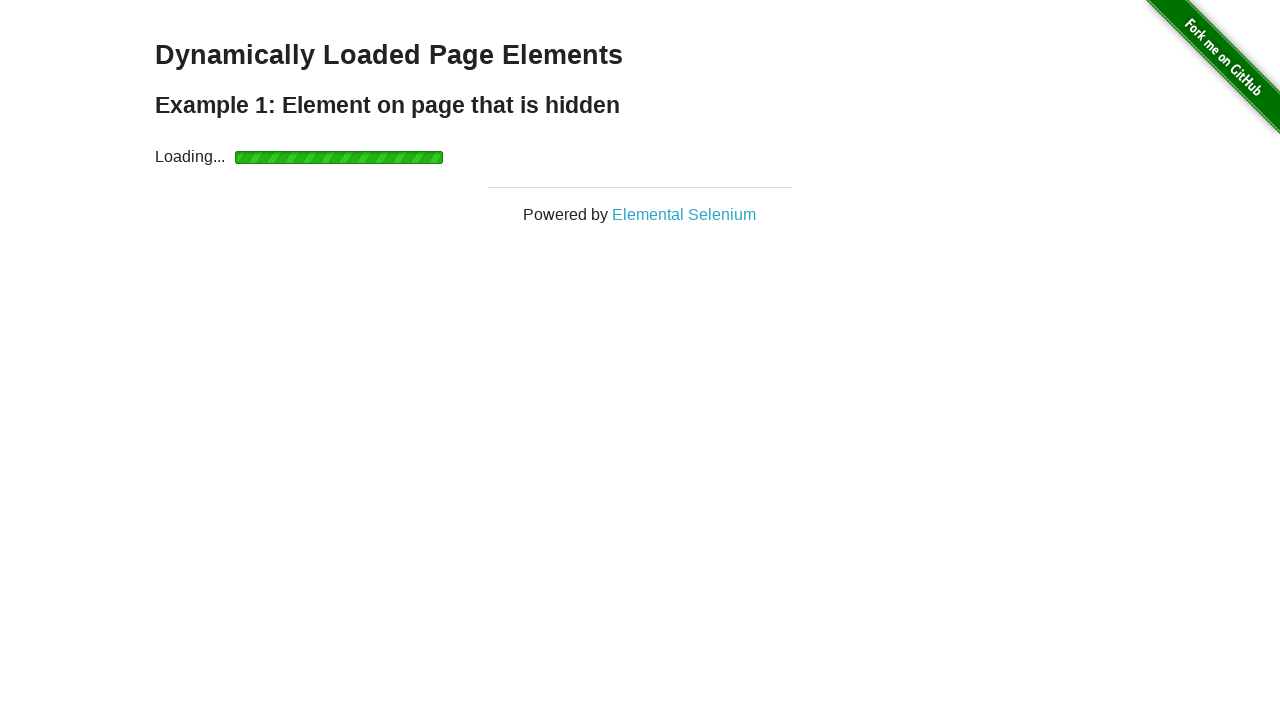

Dynamic content appeared - finish section with h4 is now visible
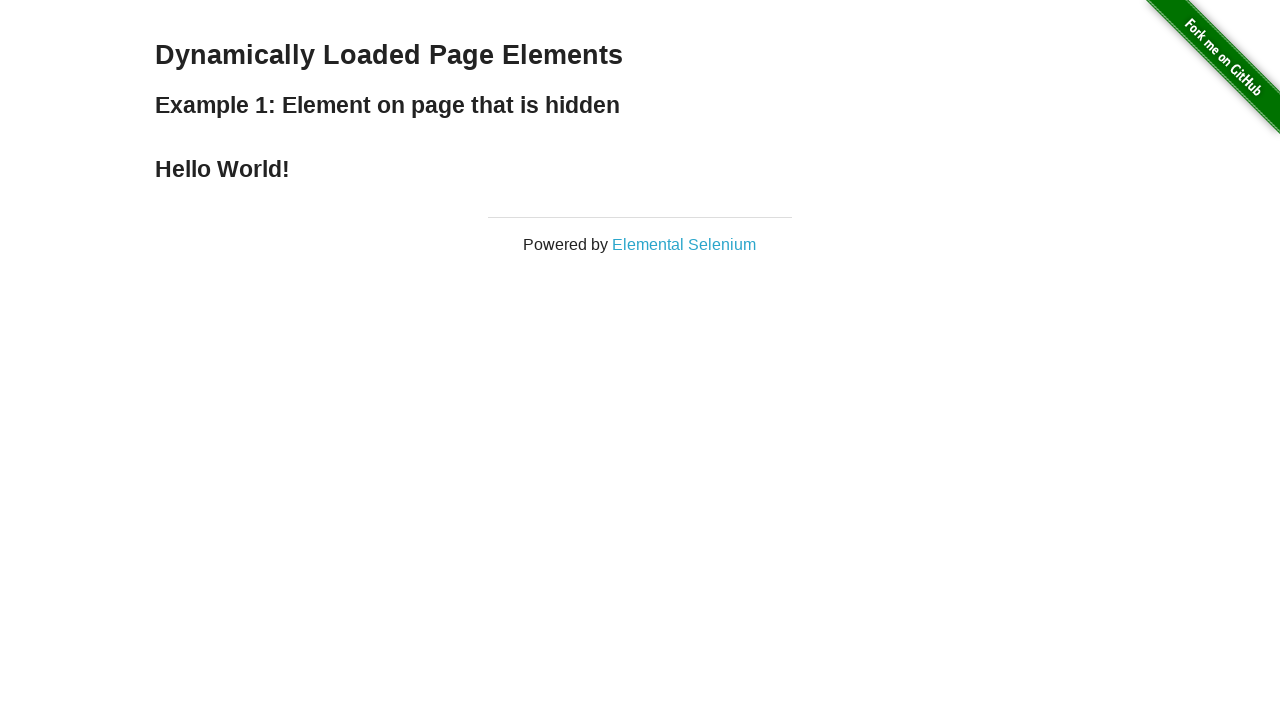

Retrieved finish text content: 'Hello World!'
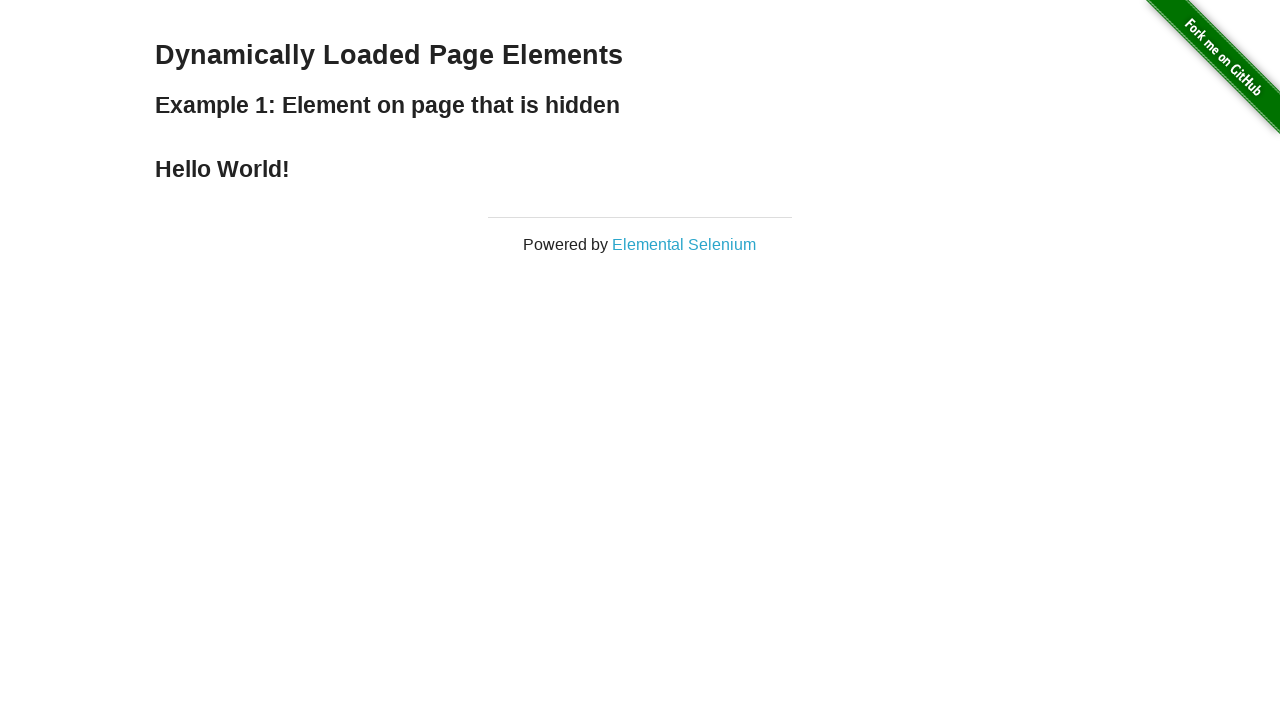

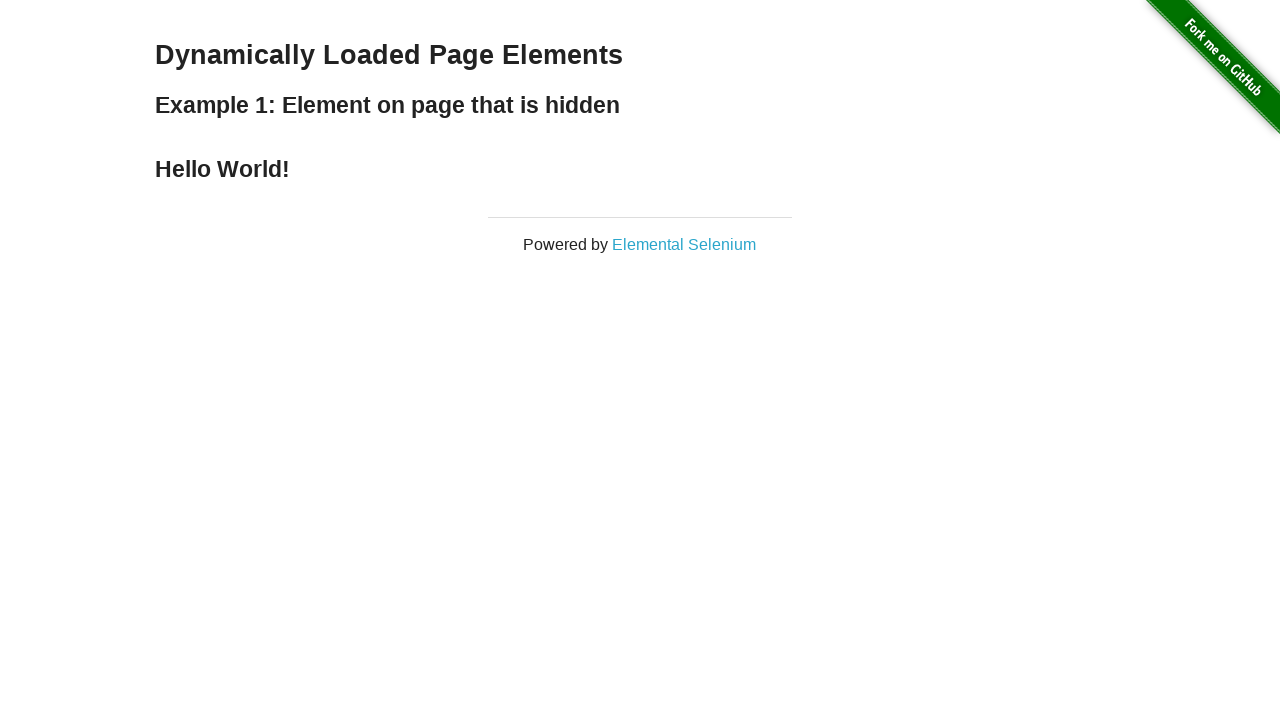